Tests jQuery Mobile checkbox and radio button interactions by clicking various checkboxes, navigating to different sections, and selecting radio buttons

Starting URL: https://demos.jquerymobile.com/1.4.5/checkboxradio-checkbox/

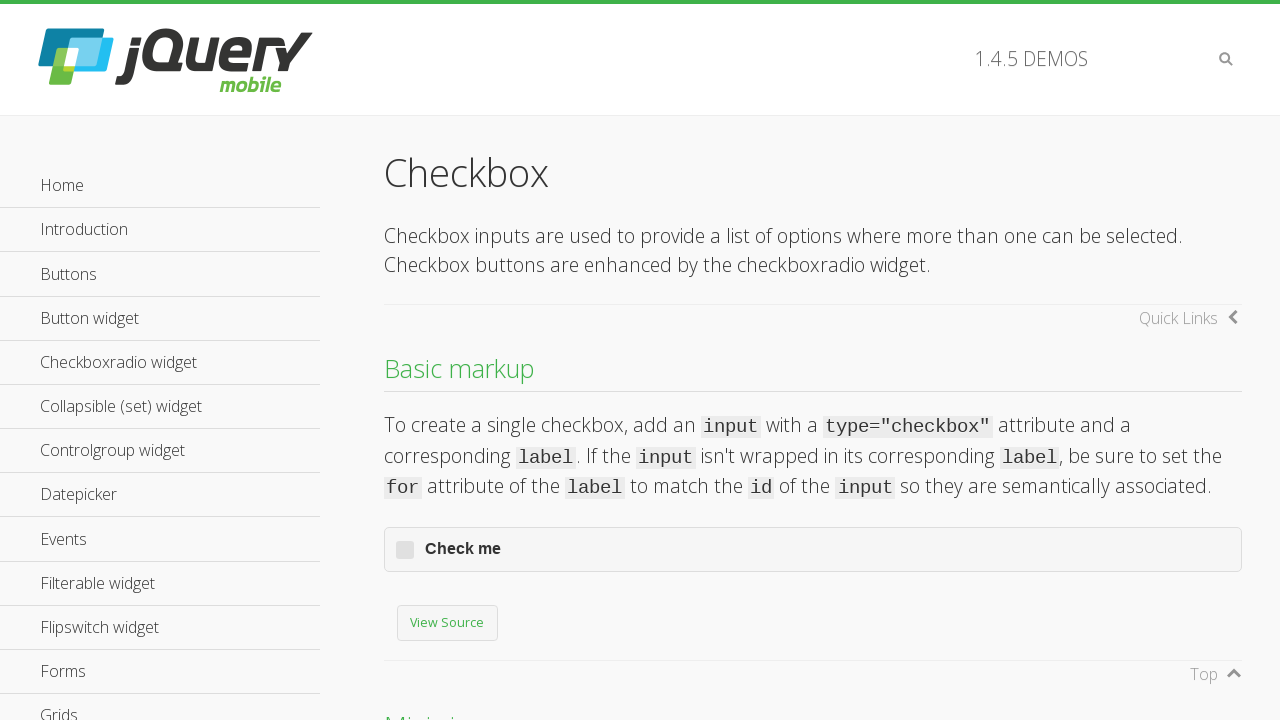

Clicked checkbox for 'One' option at (813, 360) on xpath=//label[@for='checkbox-v-2a']/..
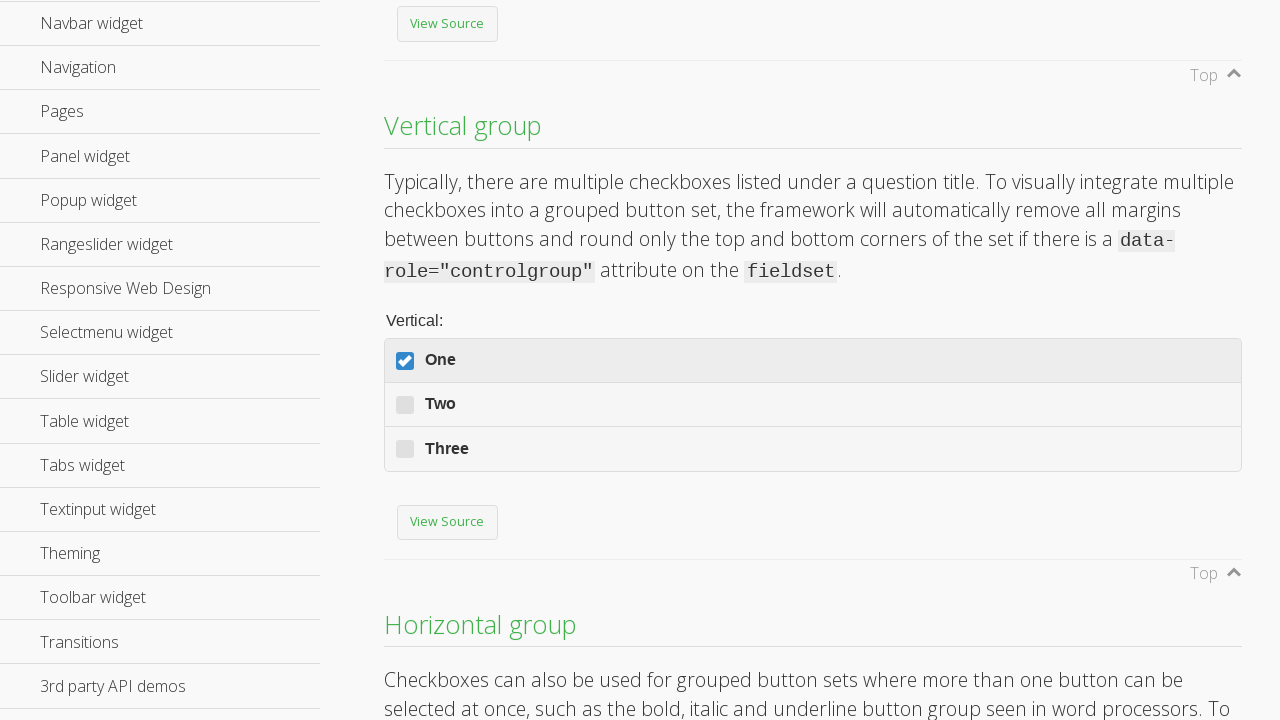

Clicked checkbox for 'Two' option at (813, 404) on xpath=//label[@for='checkbox-v-2b']/..
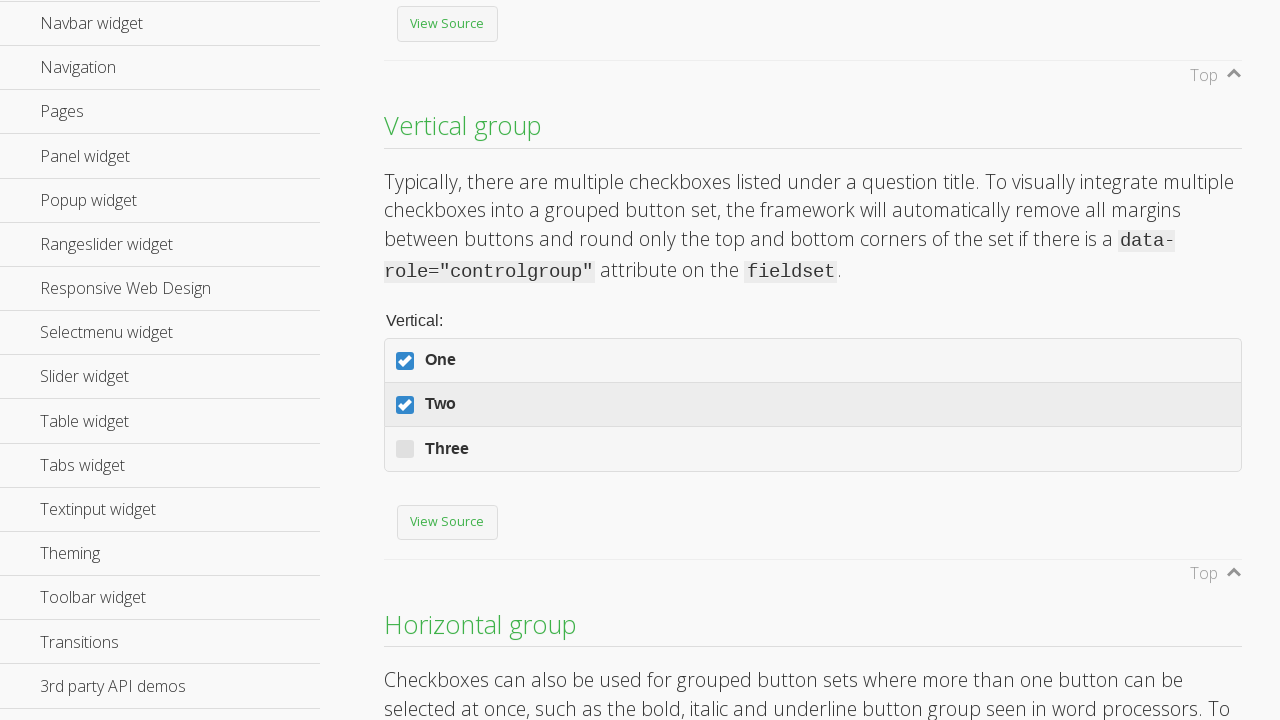

Clicked checkbox for 'Three' option at (813, 449) on xpath=//label[normalize-space(text()) = 'Three']
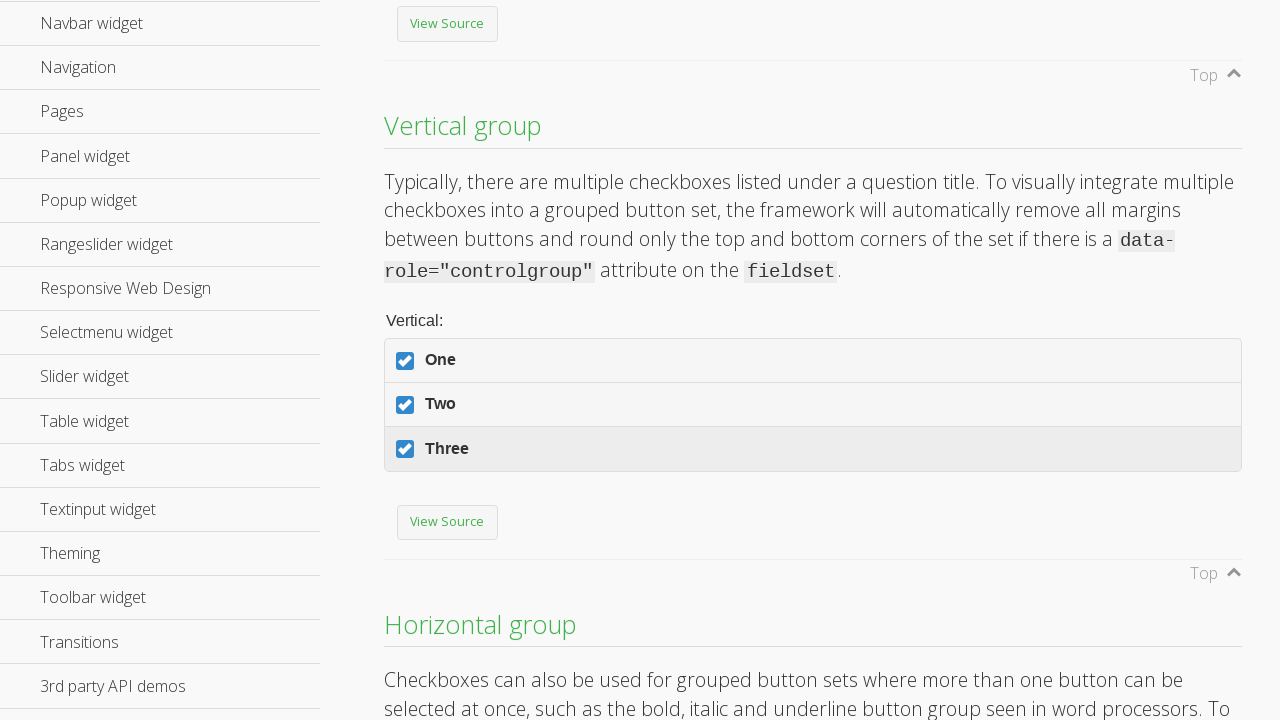

Navigated to Checkboxradio widget section at (160, 360) on xpath=//a[normalize-space(text()) = 'Checkboxradio widget']
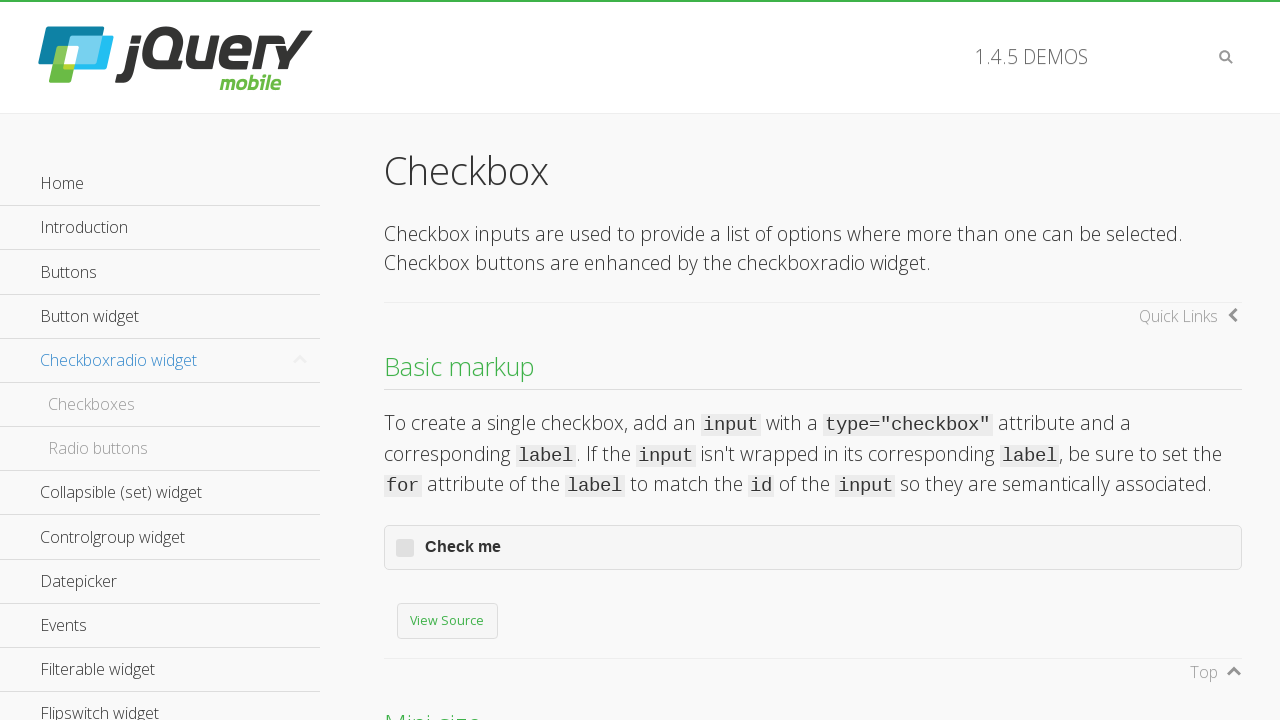

Navigated to Radio buttons section at (160, 448) on (//a[normalize-space(text()) = 'Radio buttons'])[1]
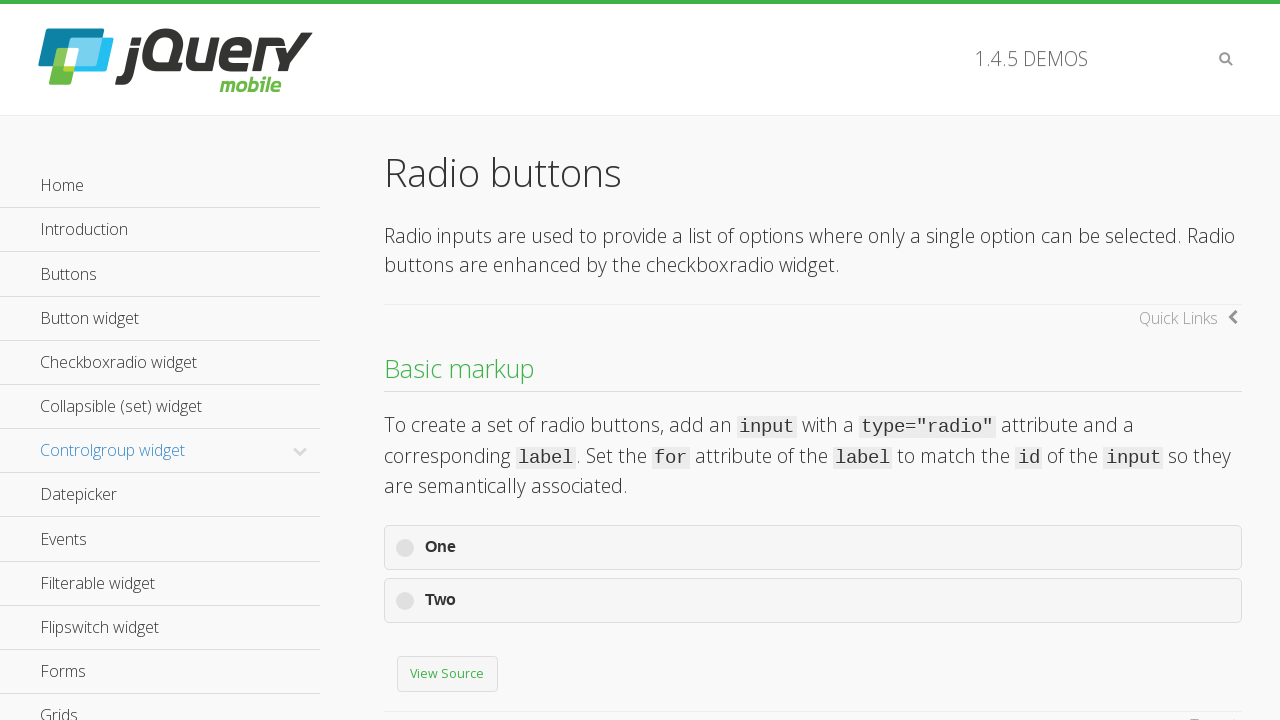

Located radio button with id 'radio-choice-v-6a'
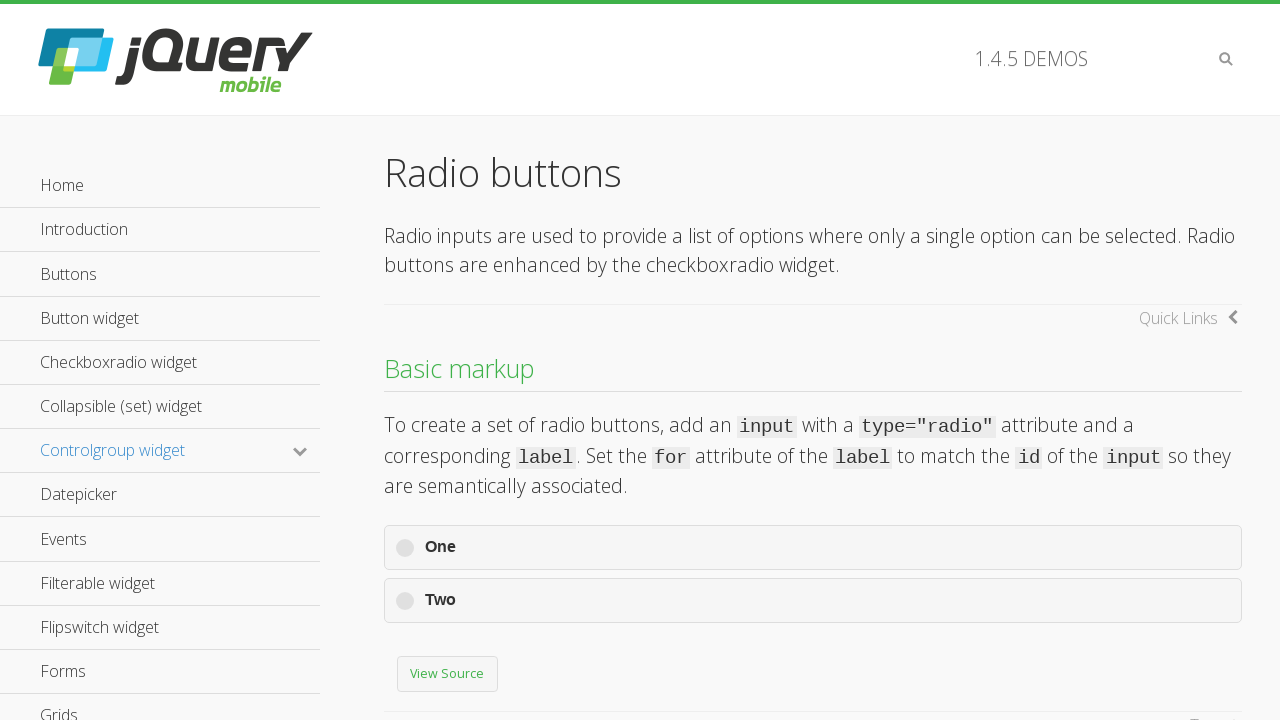

Radio button 'radio-choice-v-6a' was checked, clicked alternative radio button 'radio-choice-v-6b' at (813, 361) on xpath=//input[@id='radio-choice-v-6b']/..
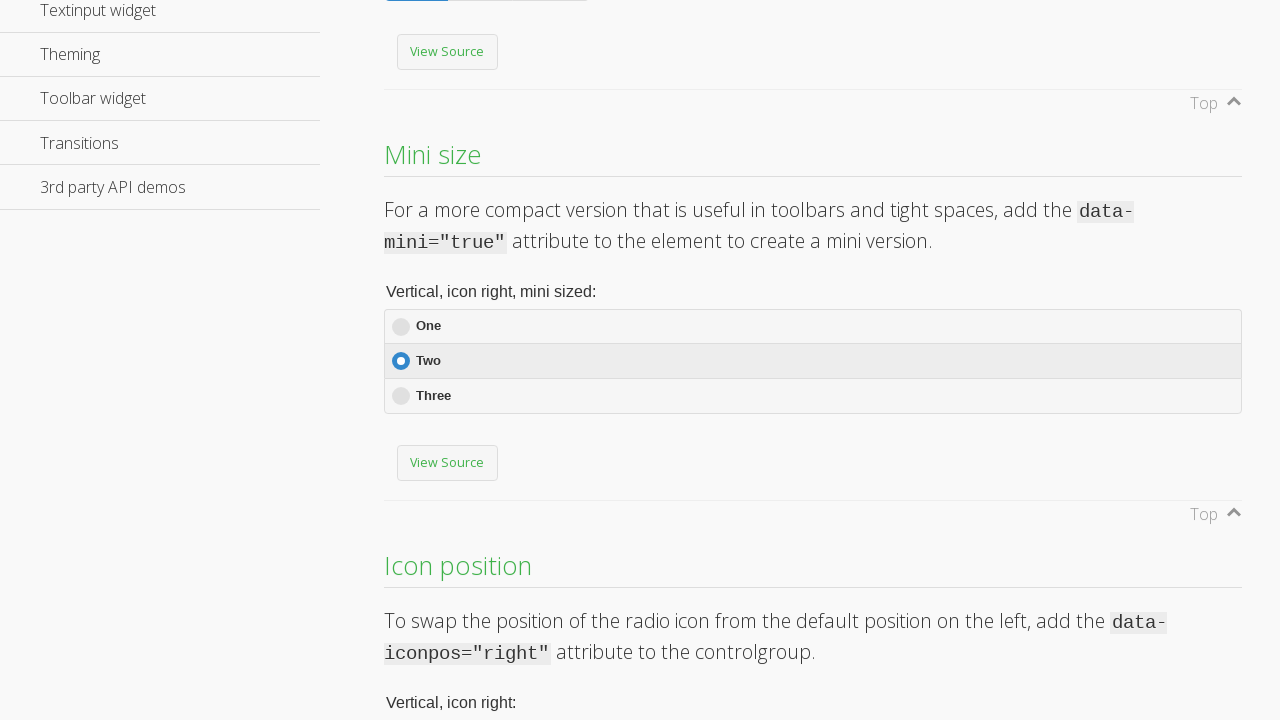

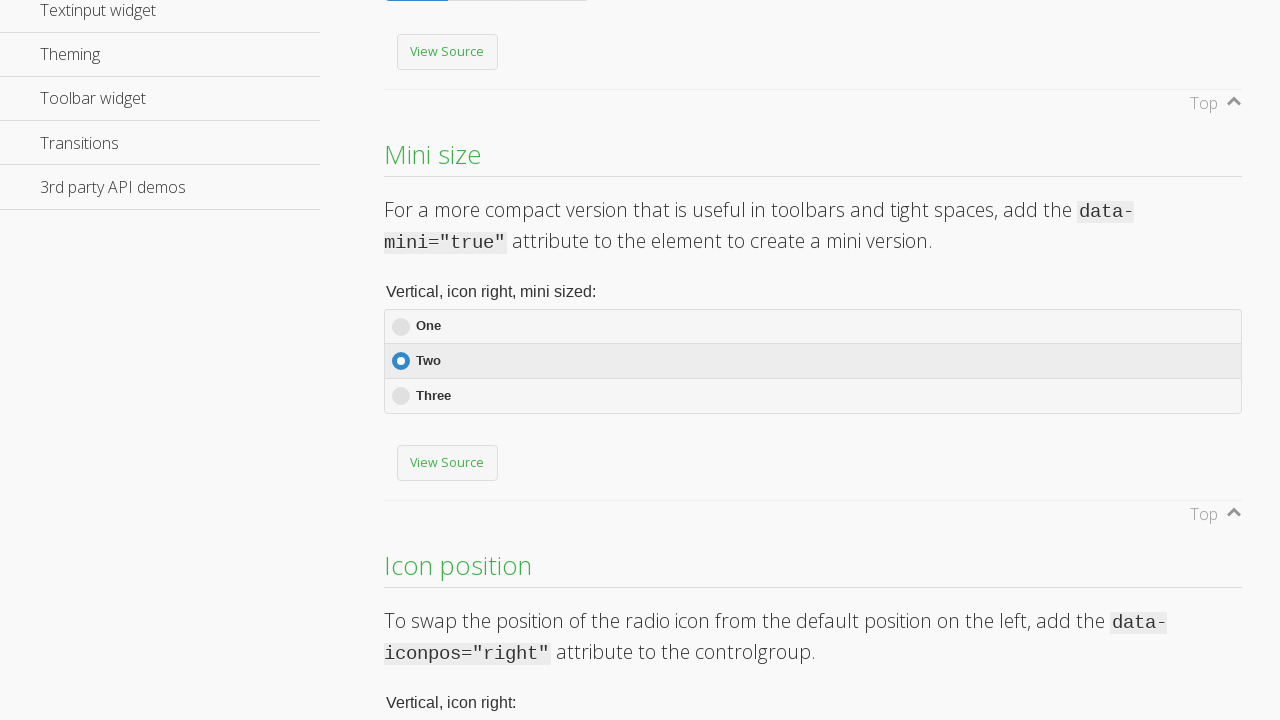